Tests registration form validation by entering user details and verifying password validation for both valid (8+ characters) and invalid (less than 8 characters) scenarios

Starting URL: http://automationbykrishna.com/#

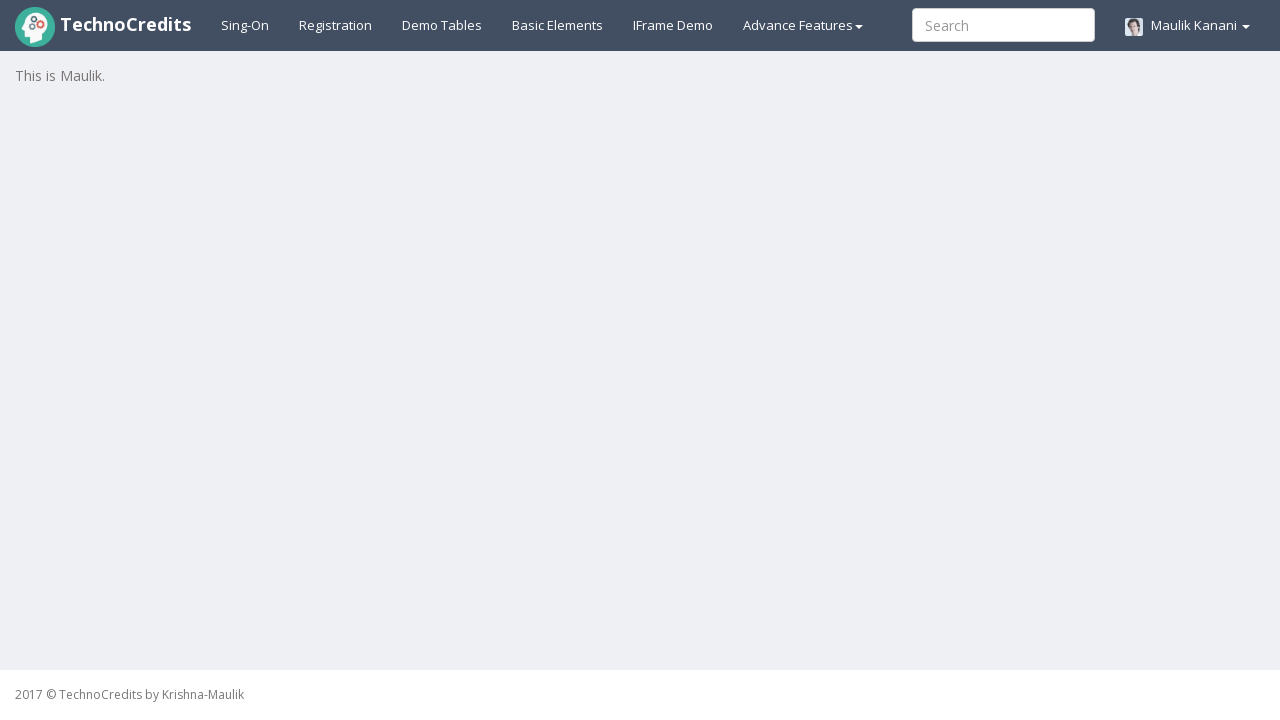

Clicked on Registration link at (336, 25) on a:has-text('Registration')
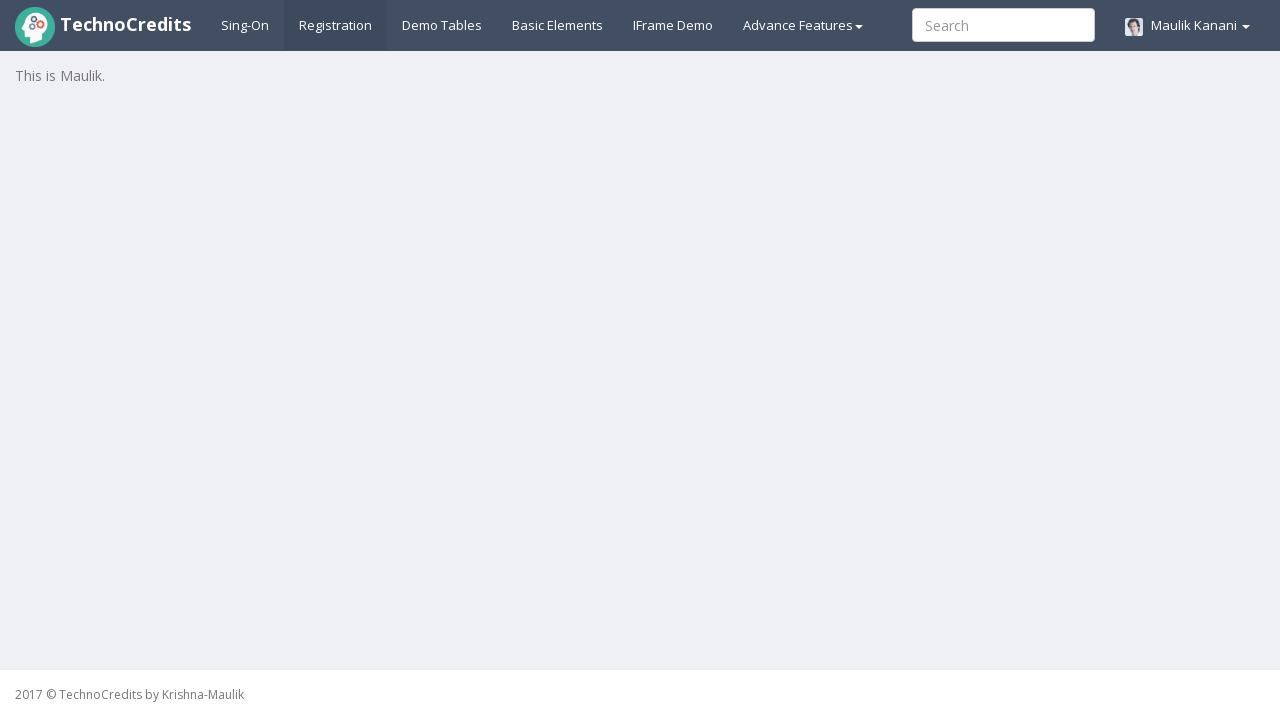

Registration form loaded and username field is visible
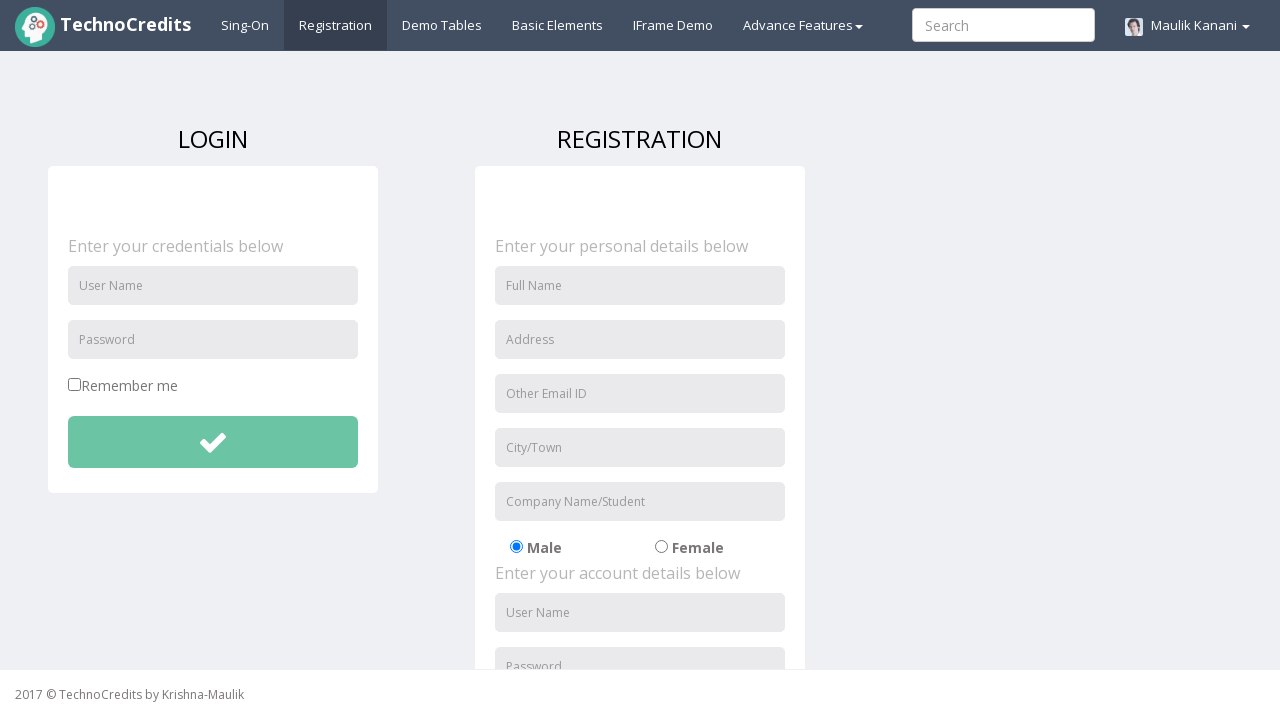

Entered username 'Shalaka' in the registration form on #unameSignin
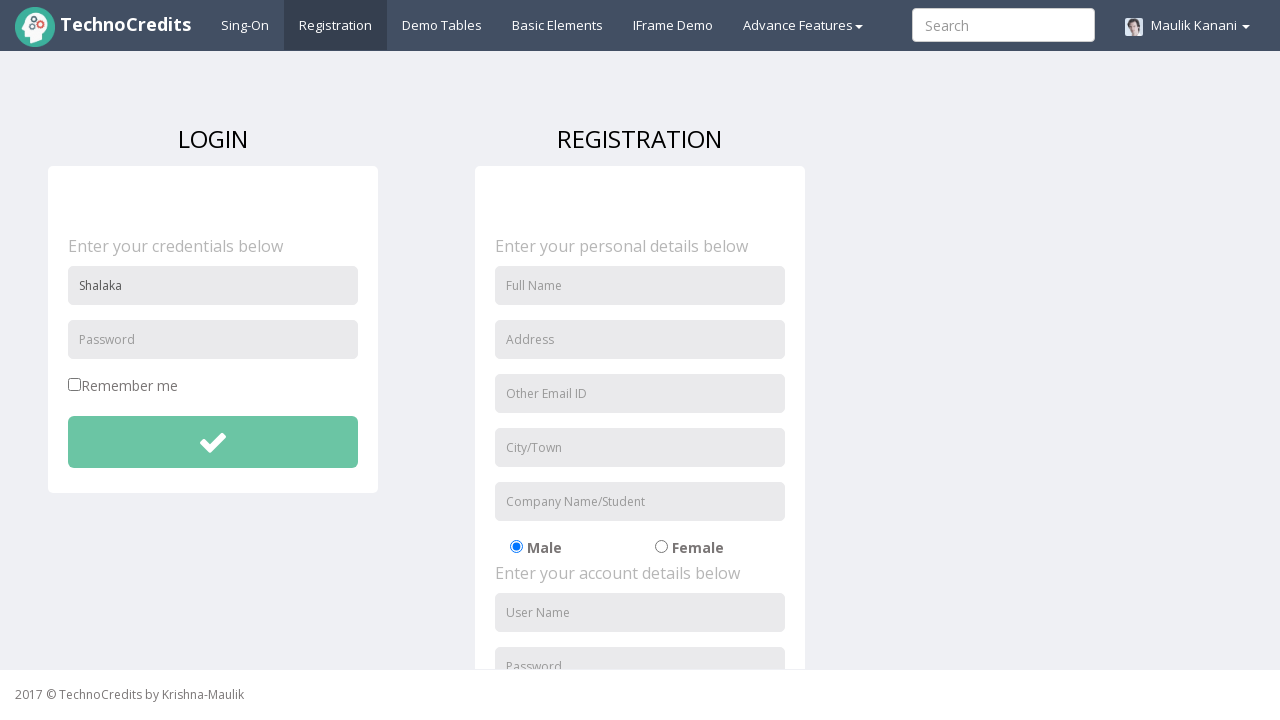

Entered valid password 'Shalaka@123' (8+ characters) in password field on #pwdSignin
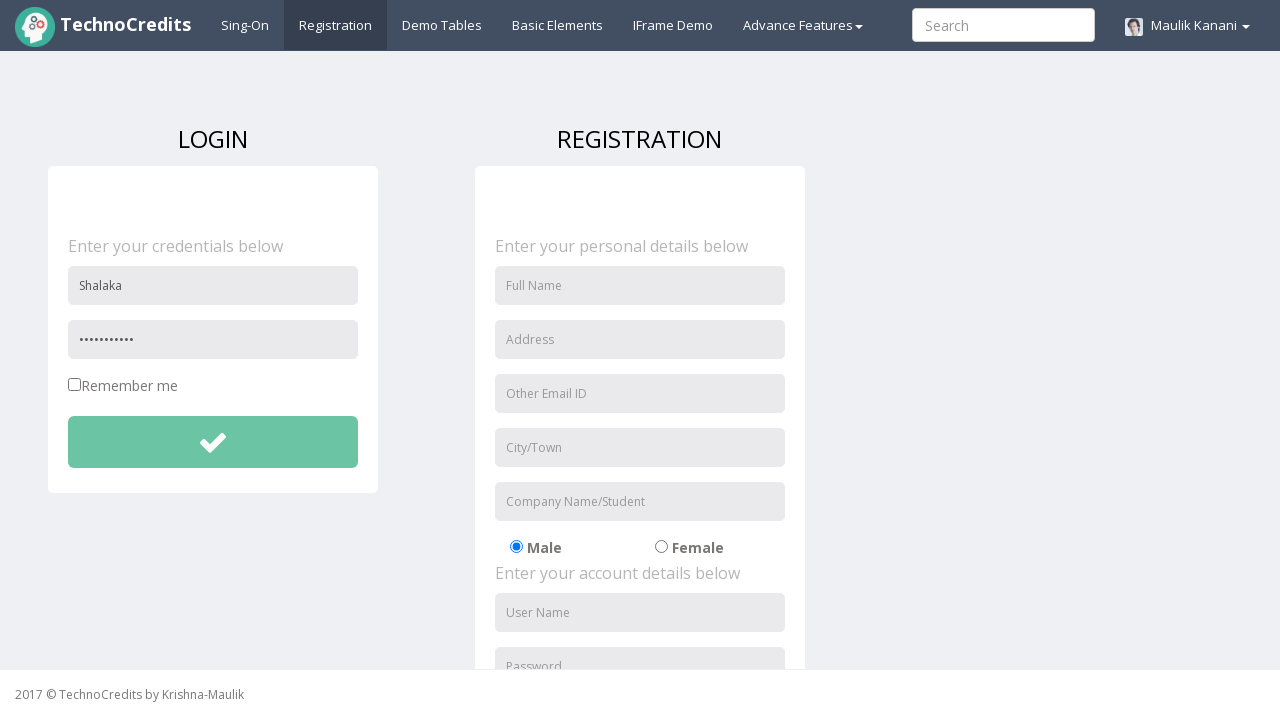

Clicked submit button with valid password at (213, 442) on #btnsubmitdetails
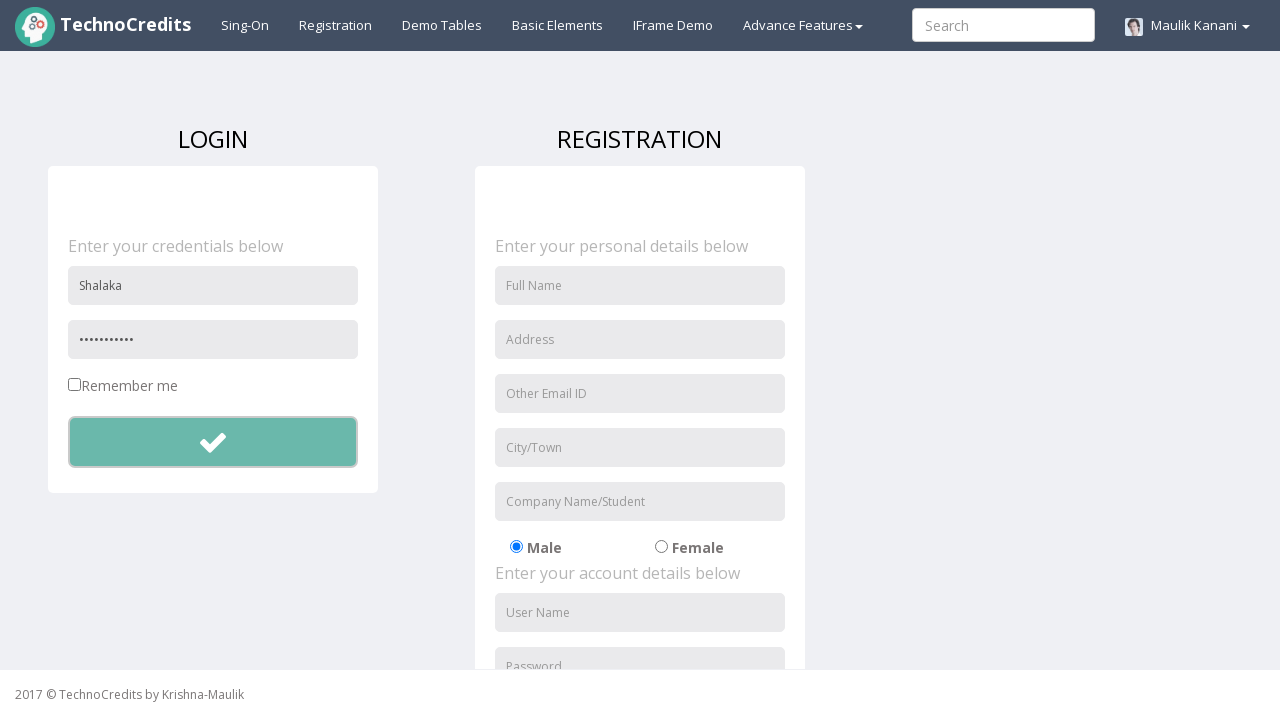

Accepted success alert dialog for valid password submission
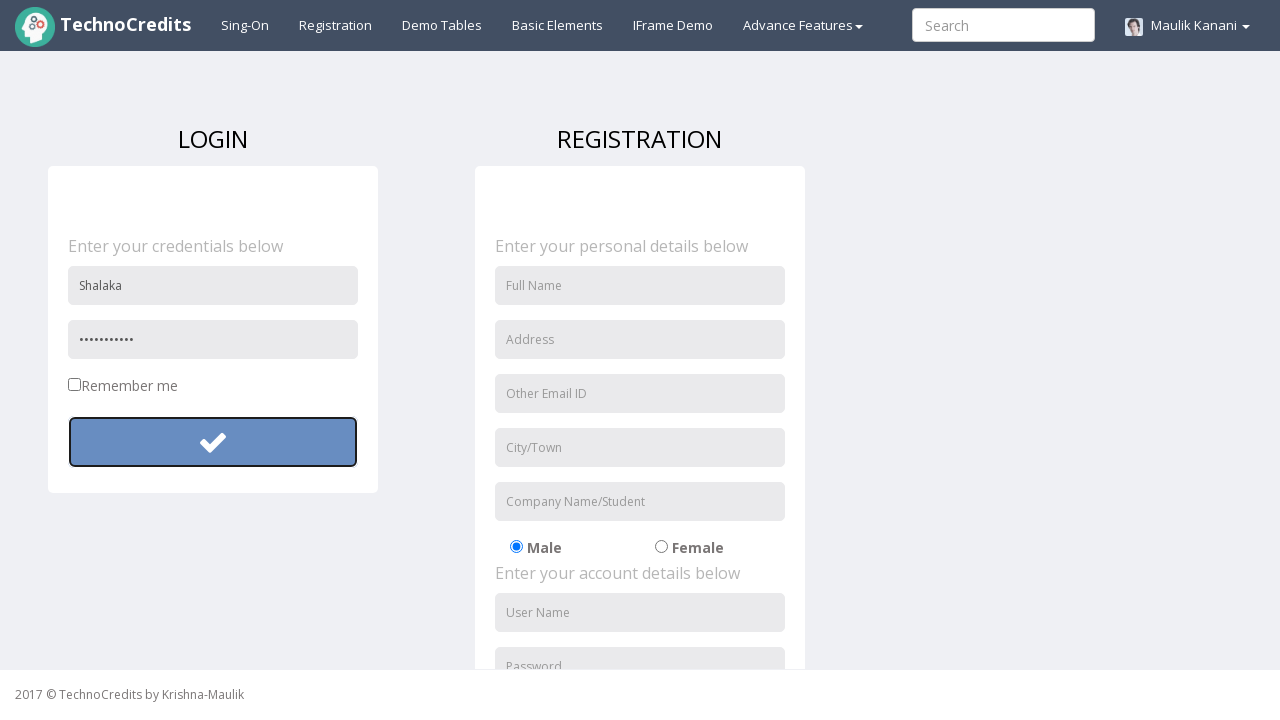

Cleared password field on #pwdSignin
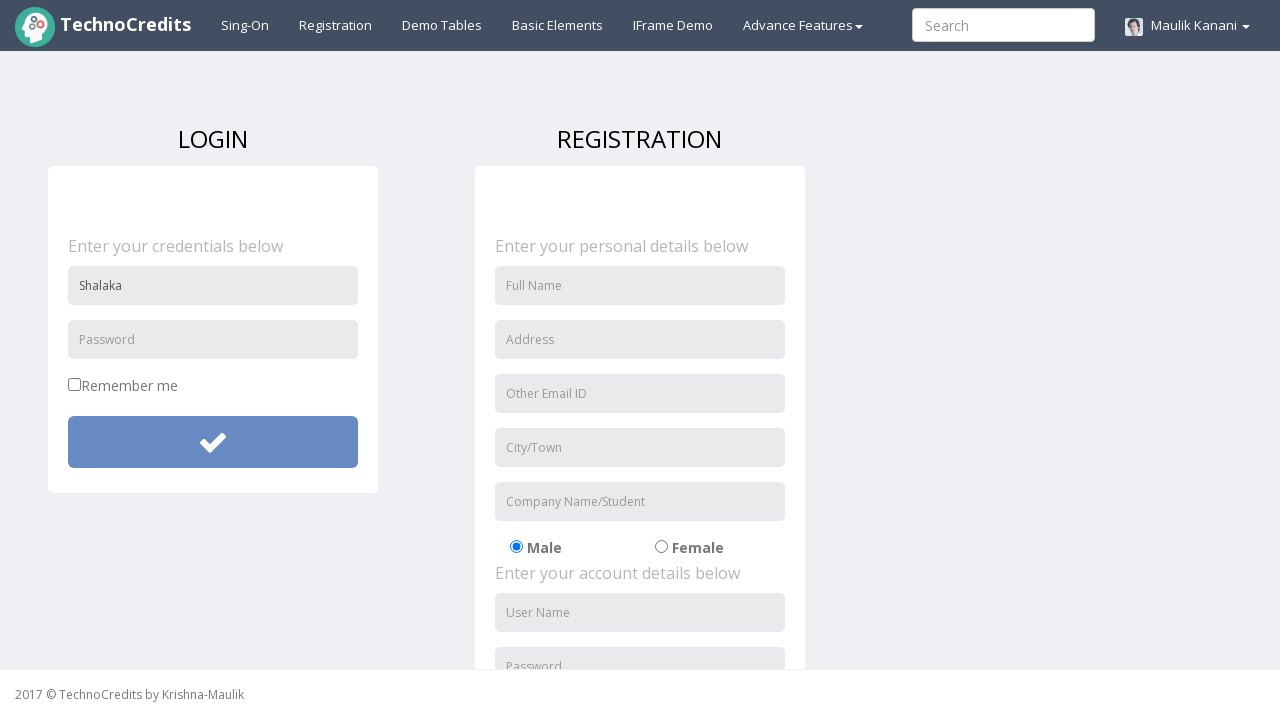

Entered invalid password '123@s' (less than 8 characters) in password field on #pwdSignin
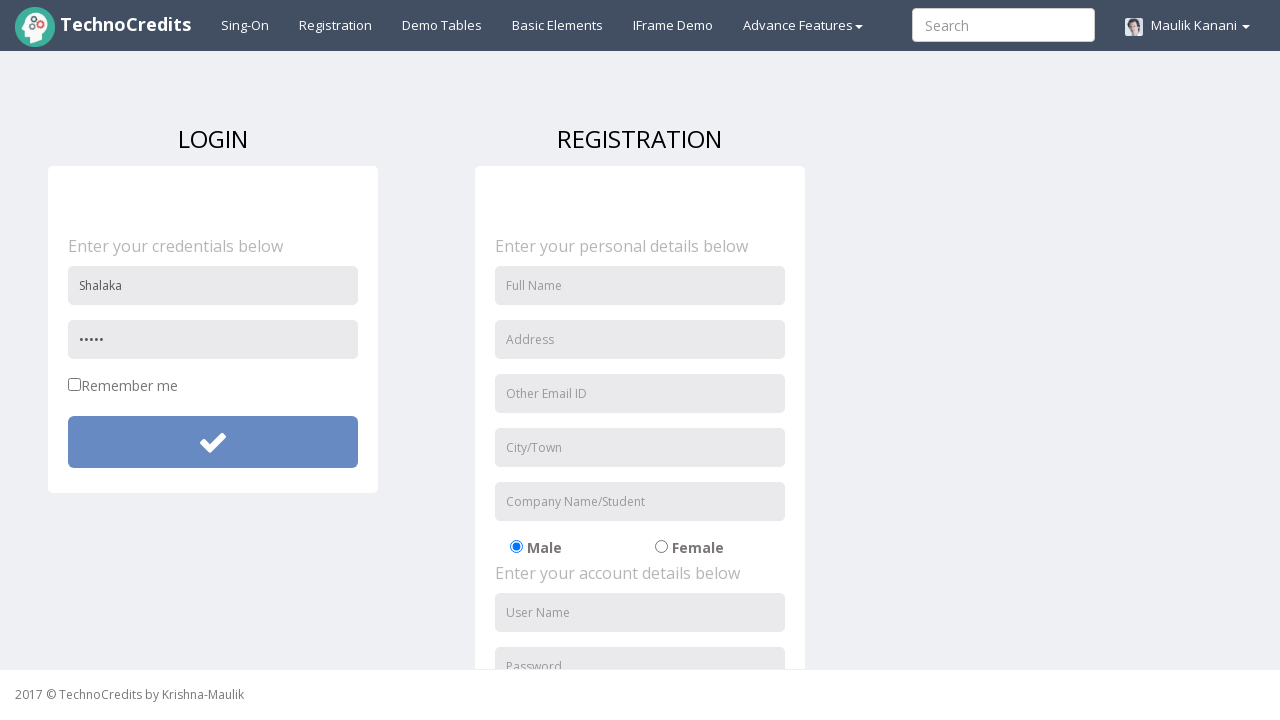

Clicked submit button with invalid password at (213, 442) on #btnsubmitdetails
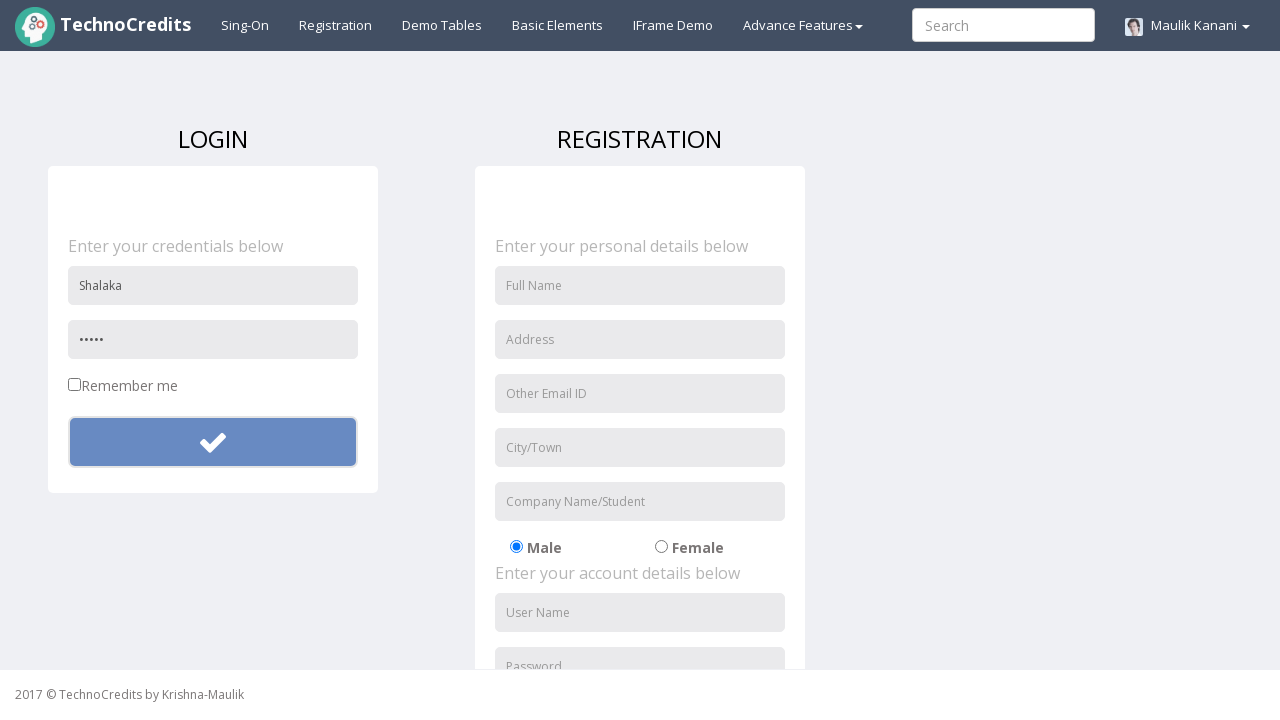

Accepted failure alert dialog for invalid password submission
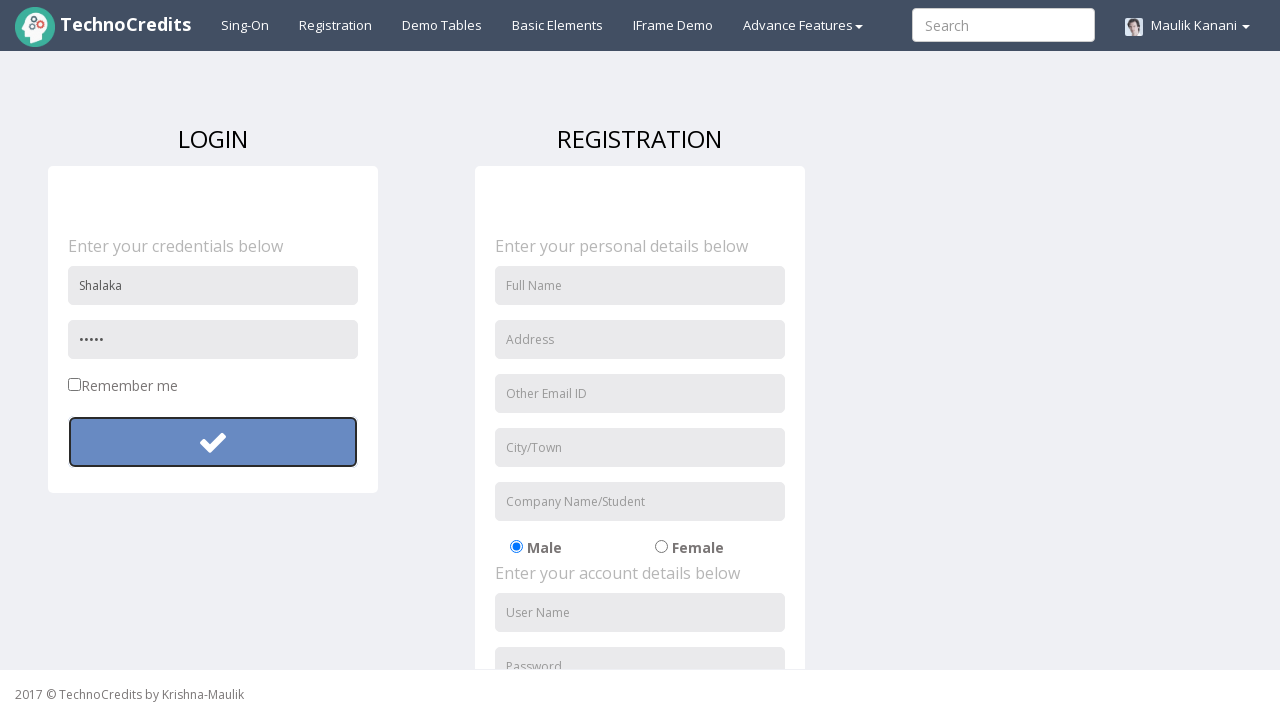

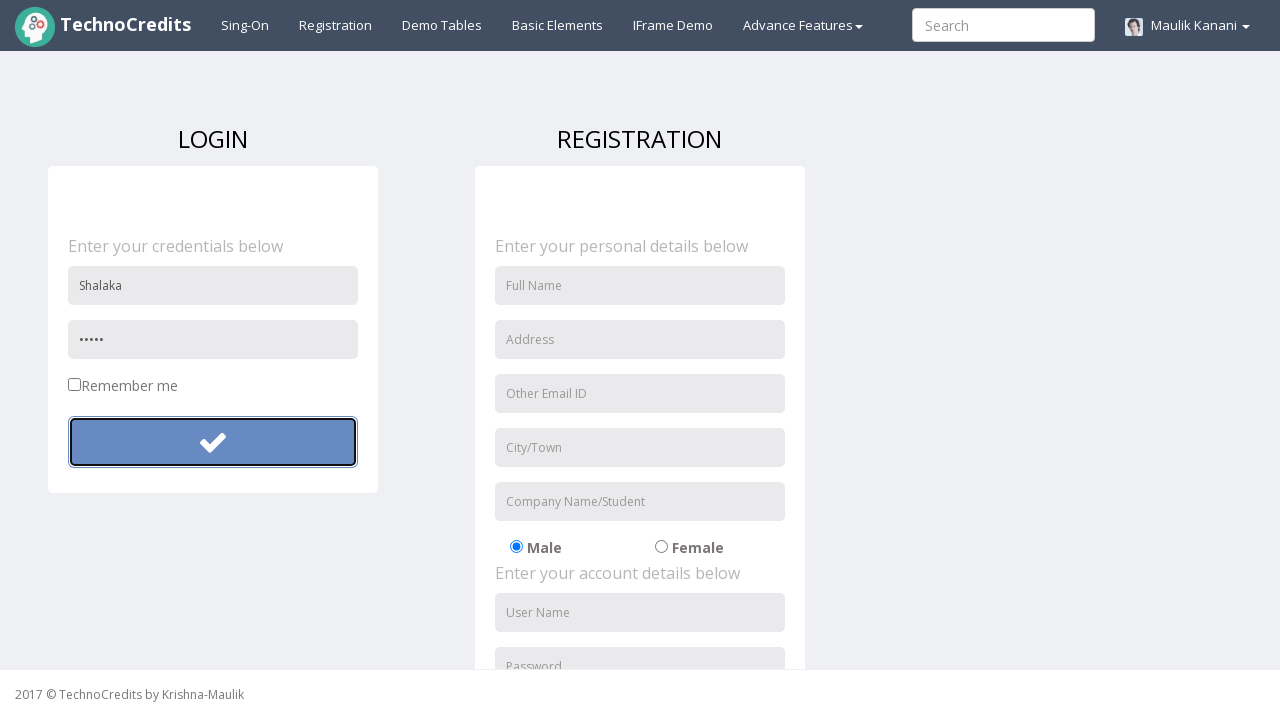